Tests navigation on the Selenium website by clicking on the Downloads and Projects menu items, verifying that each page displays the correct headings and descriptive text.

Starting URL: https://www.selenium.dev/

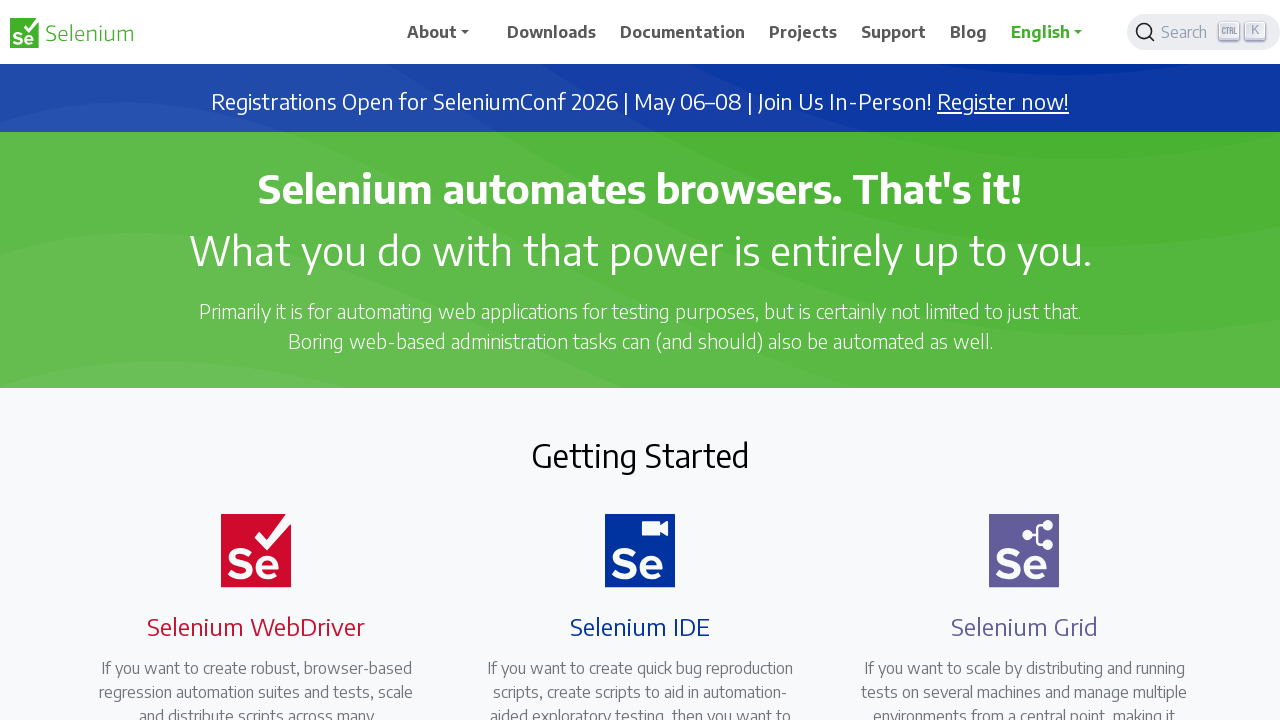

Clicked on Downloads navigation item at (552, 32) on .nav-item:nth-child(2) span
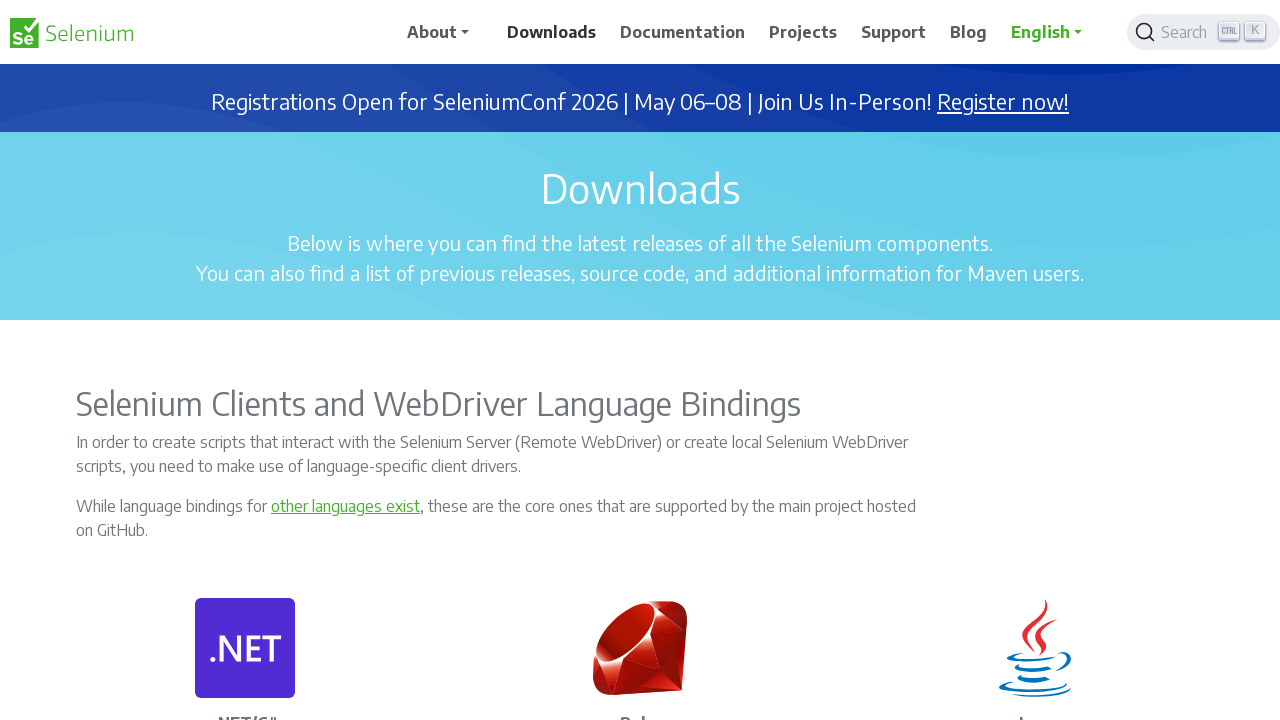

Downloads page loaded - waited for main heading selector
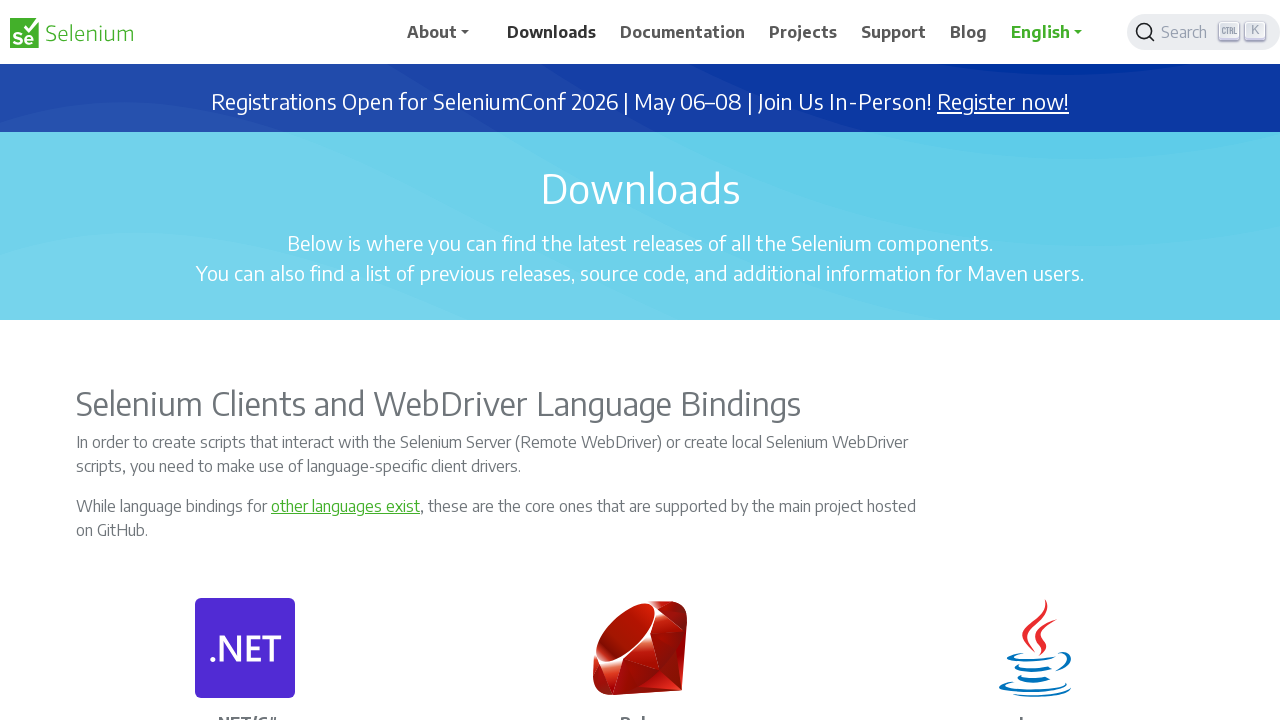

Verified Downloads page heading is correct
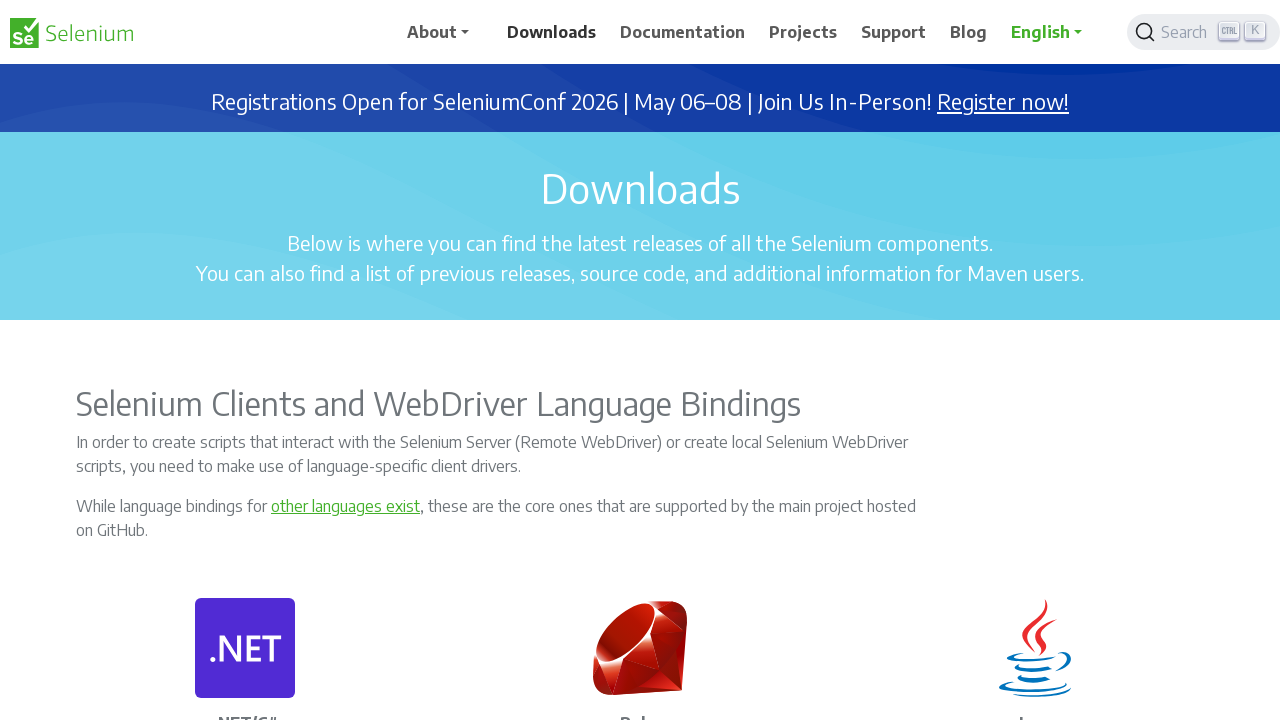

Verified Downloads page first descriptive text is correct
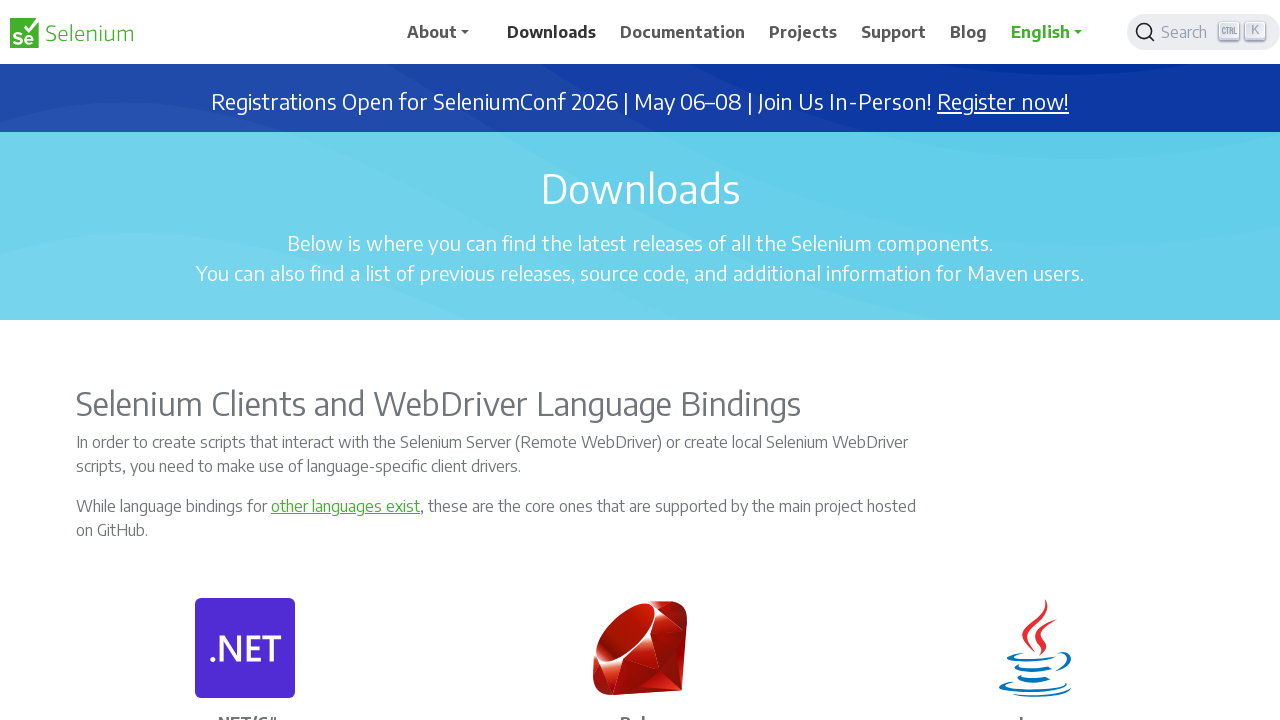

Verified Downloads page second descriptive text is correct
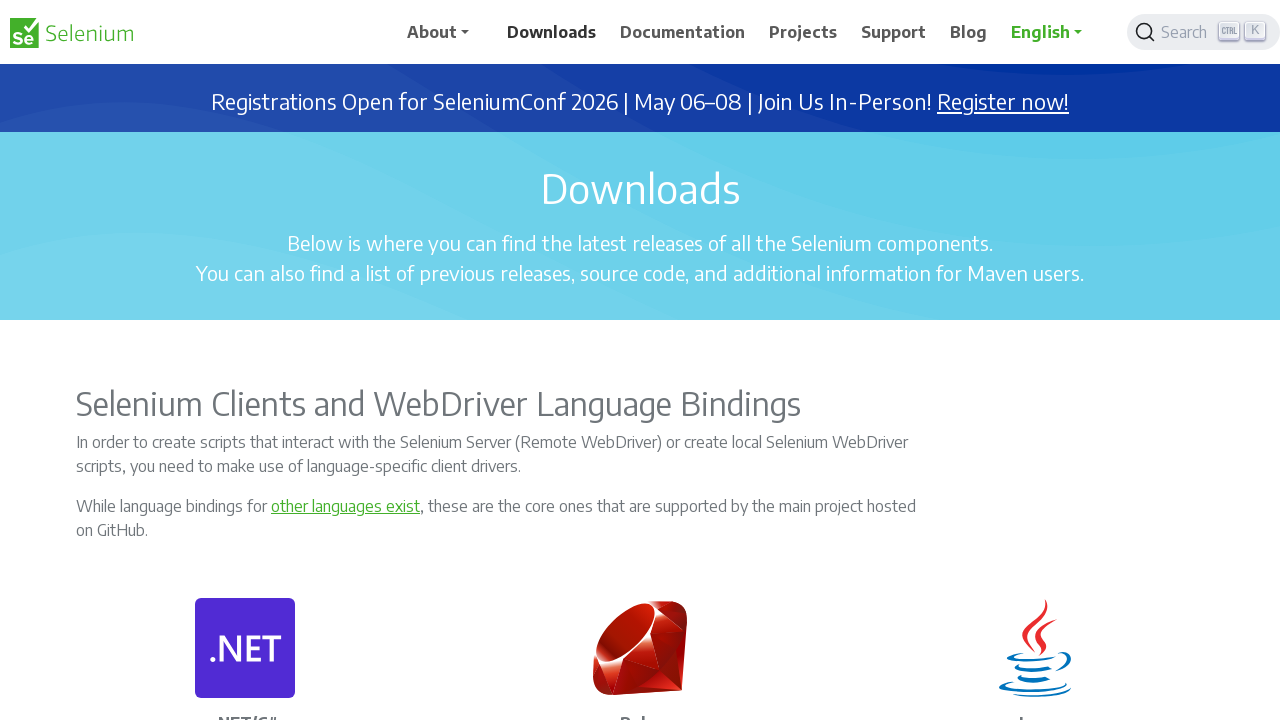

Clicked on Projects navigation item at (803, 32) on .nav-item:nth-child(4) span
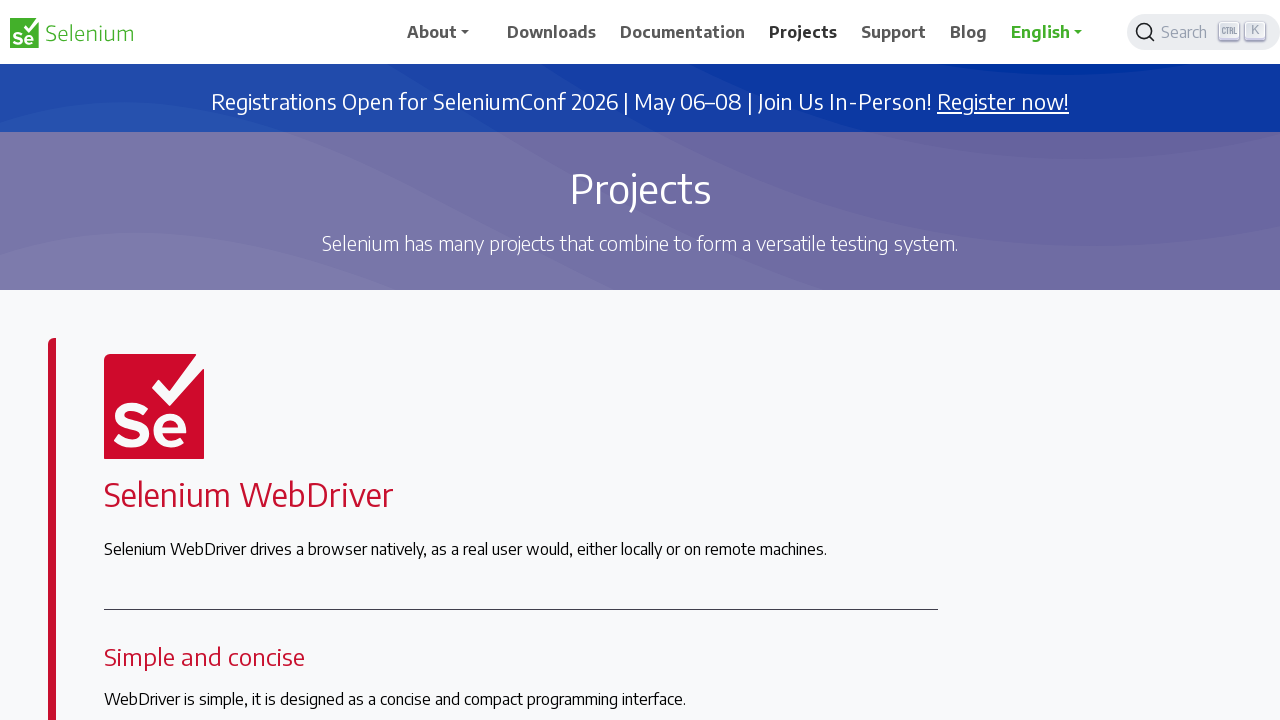

Projects page loaded - waited for main heading selector
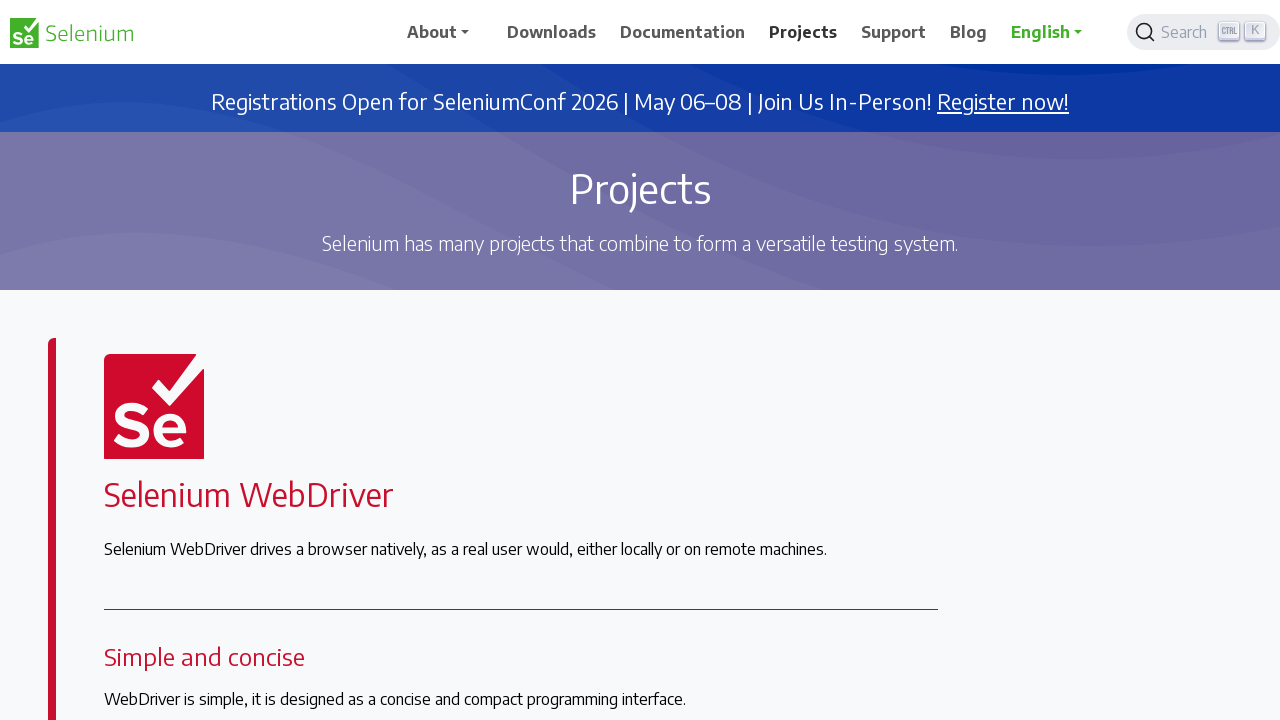

Verified Projects page heading is correct
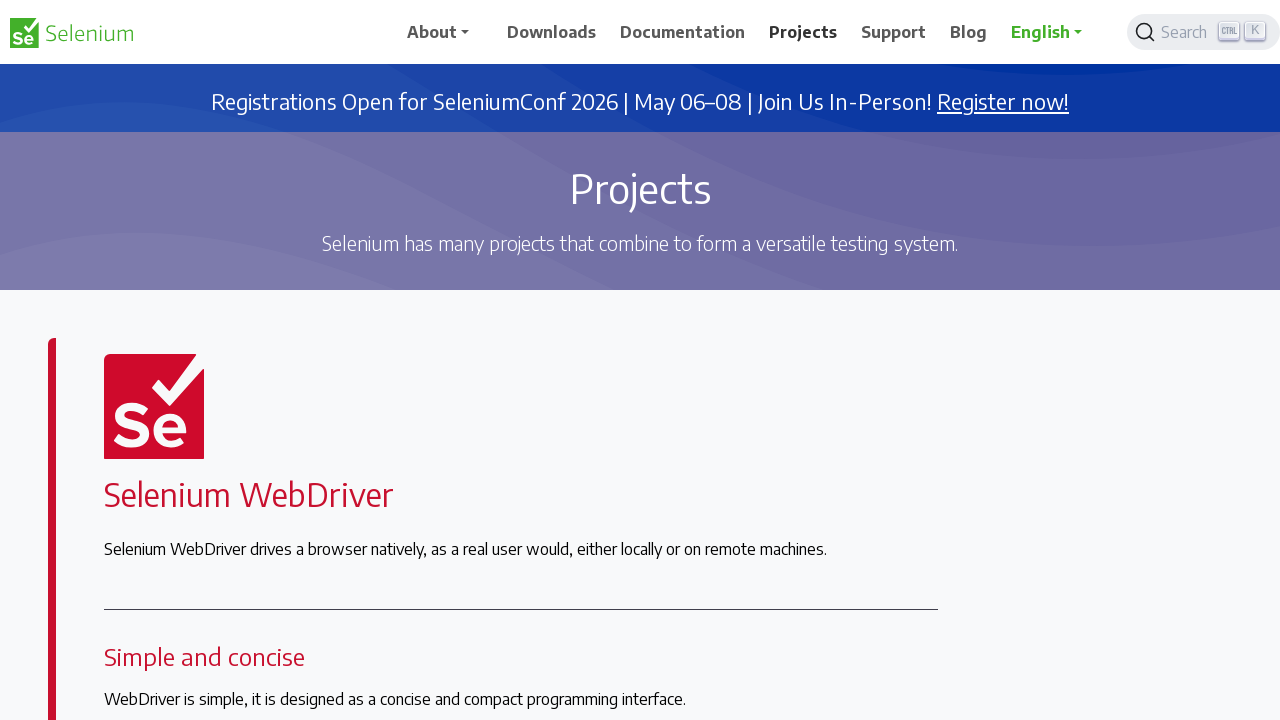

Verified Projects page descriptive text is correct
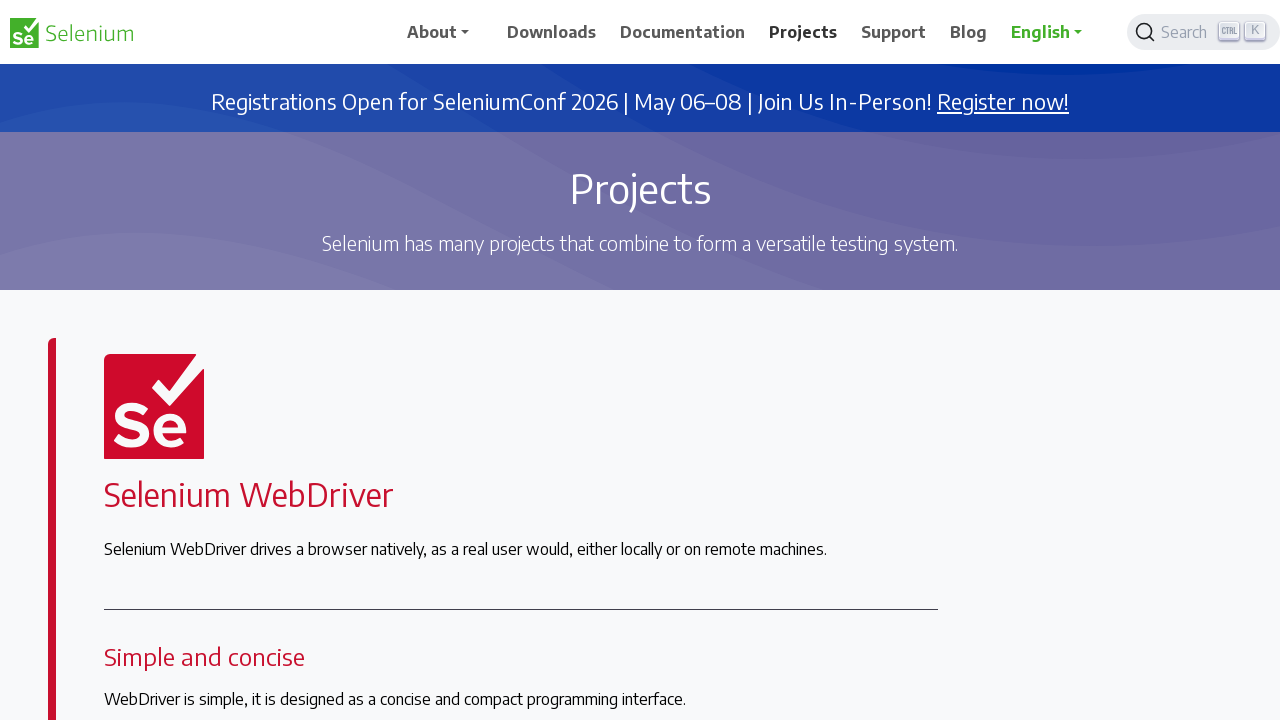

Verified Selenium WebDriver section heading is correct
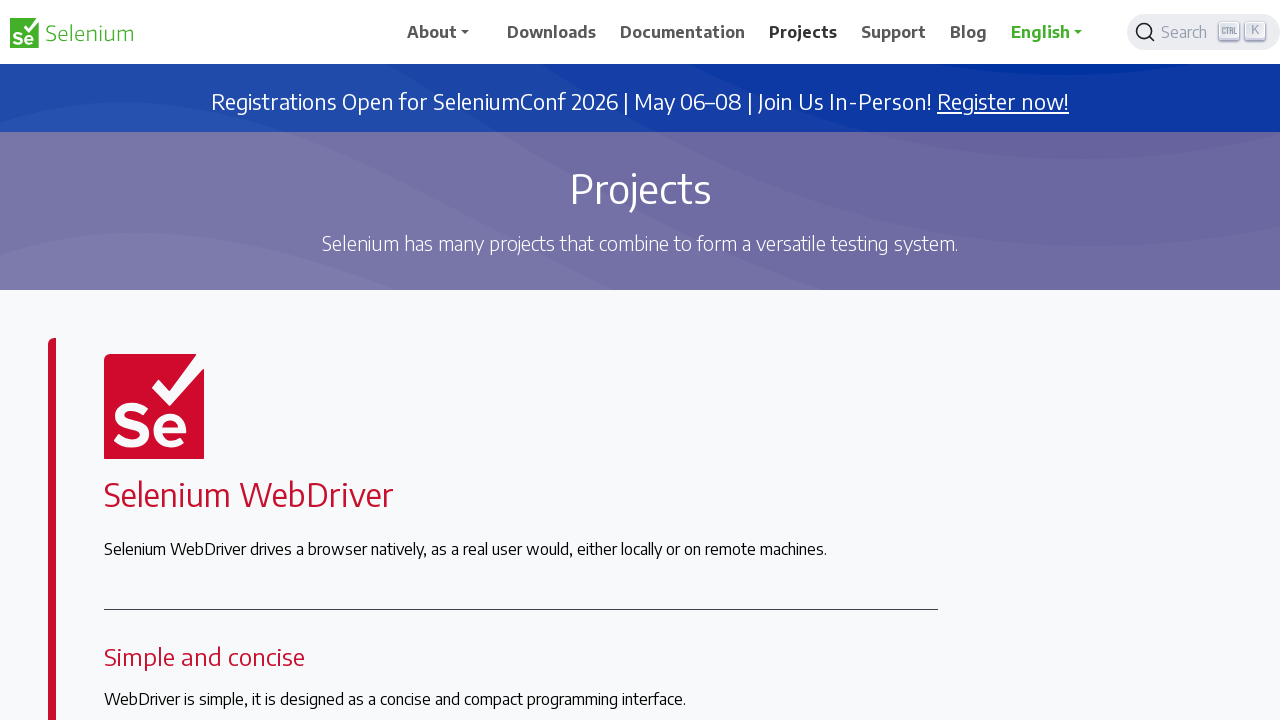

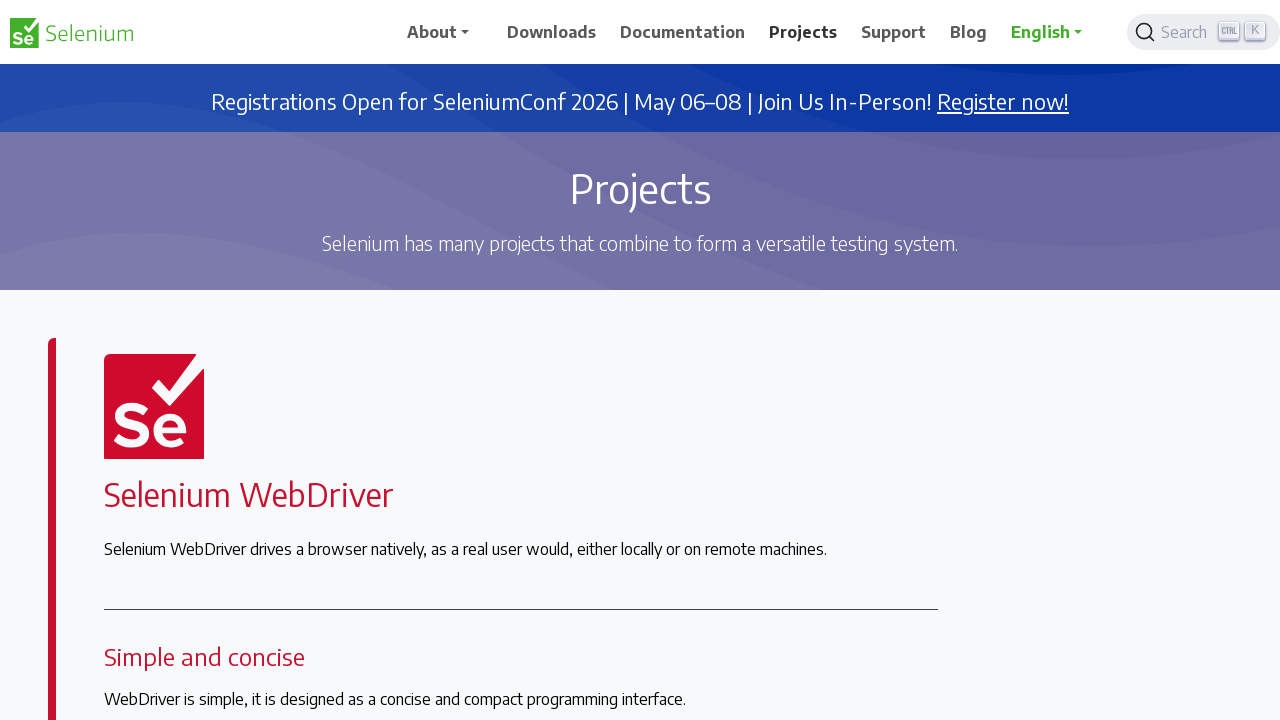